Tests the shopping cart functionality by navigating to the Shop page, adding items (Funny Cow twice and Fluffy Bunny once) to the cart, and then viewing the cart contents.

Starting URL: http://jupiter.cloud.planittesting.com/#/

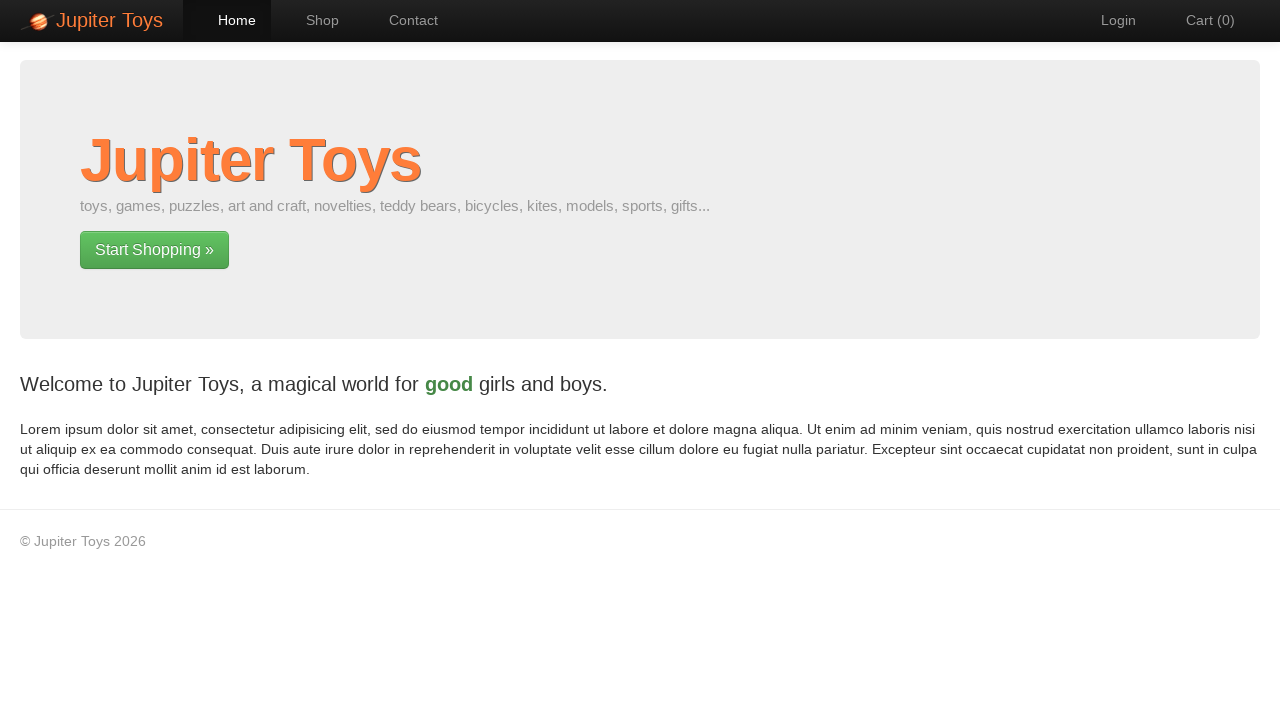

Clicked on Shop link at (312, 20) on xpath=//a[text()='Shop']
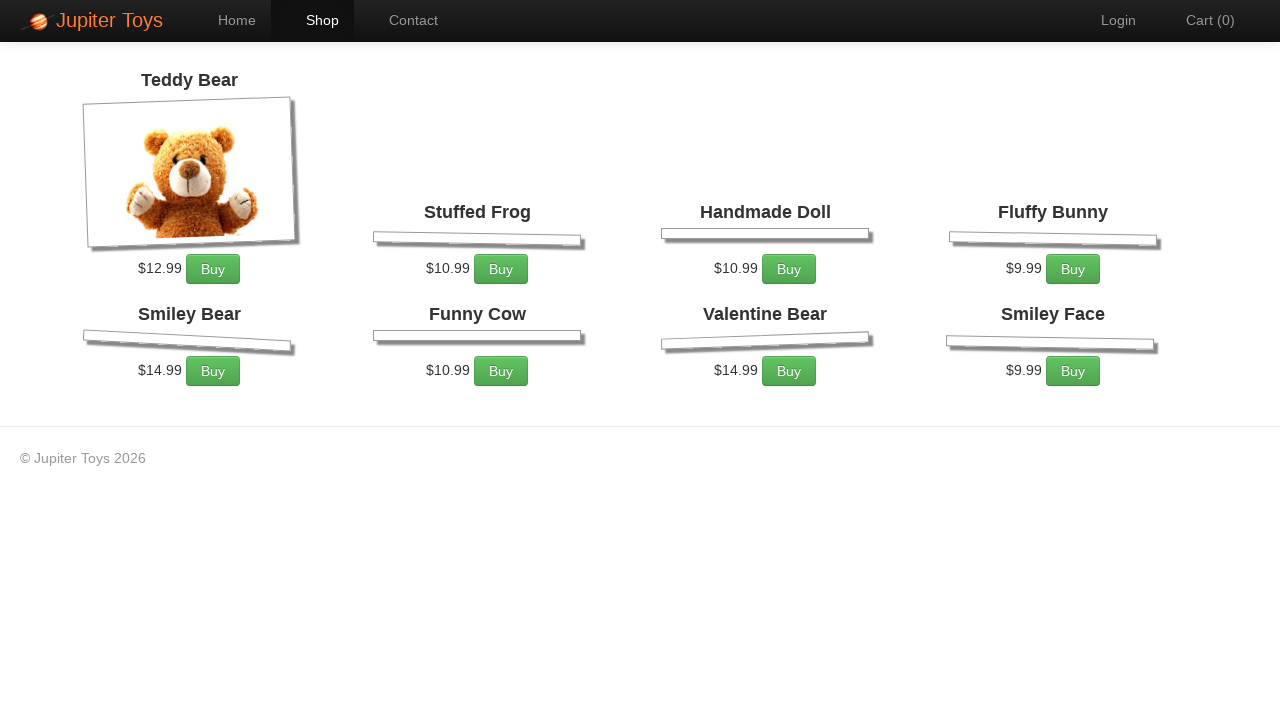

Shop page loaded and product list visible
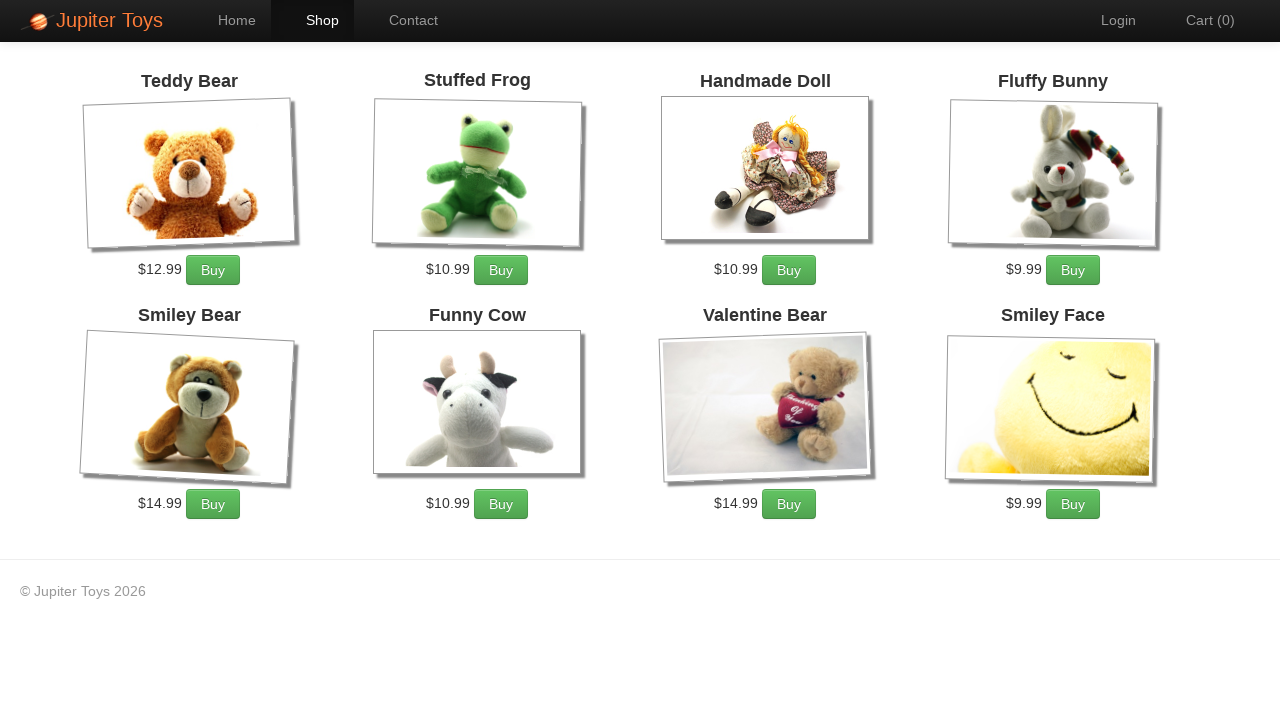

Added Funny Cow to cart (instance 1) at (501, 504) on xpath=//li[@id='product-6']//a[@class='btn btn-success'][normalize-space()='Buy'
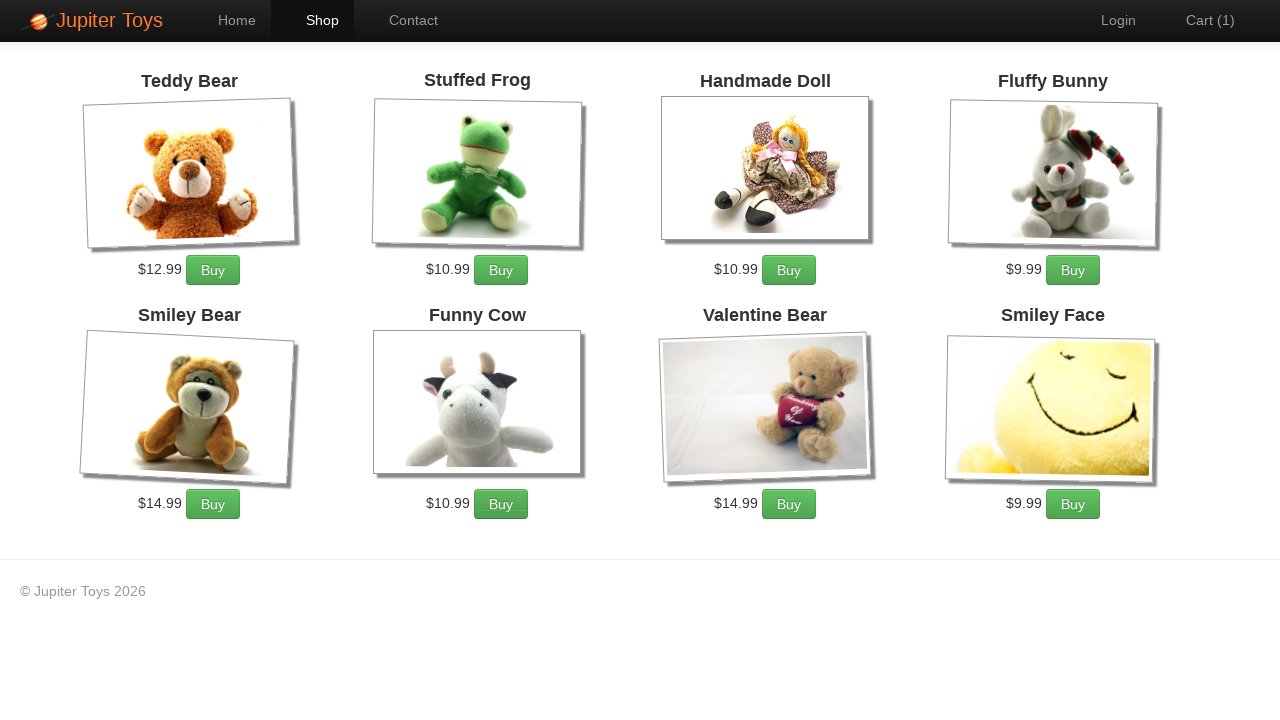

Added Funny Cow to cart (instance 2) at (501, 504) on xpath=//li[@id='product-6']//a[@class='btn btn-success'][normalize-space()='Buy'
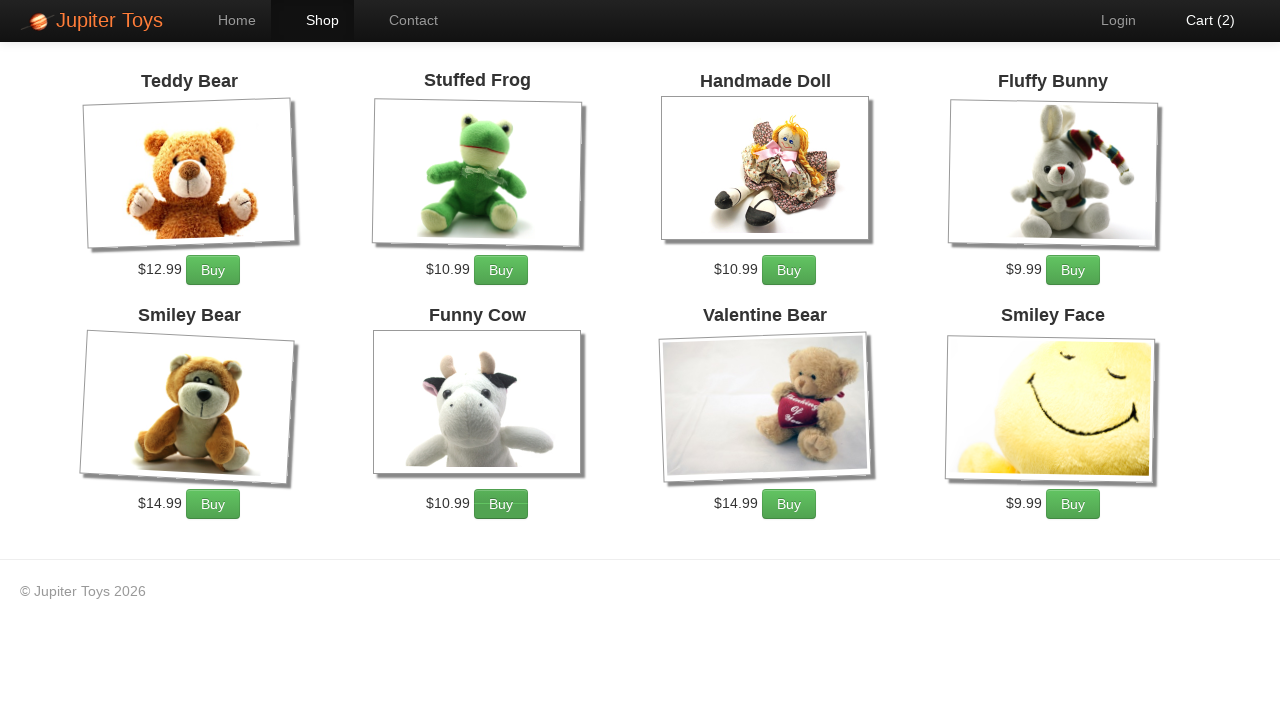

Added Fluffy Bunny to cart at (1073, 270) on li[id='product-4'] a[class='btn btn-success']
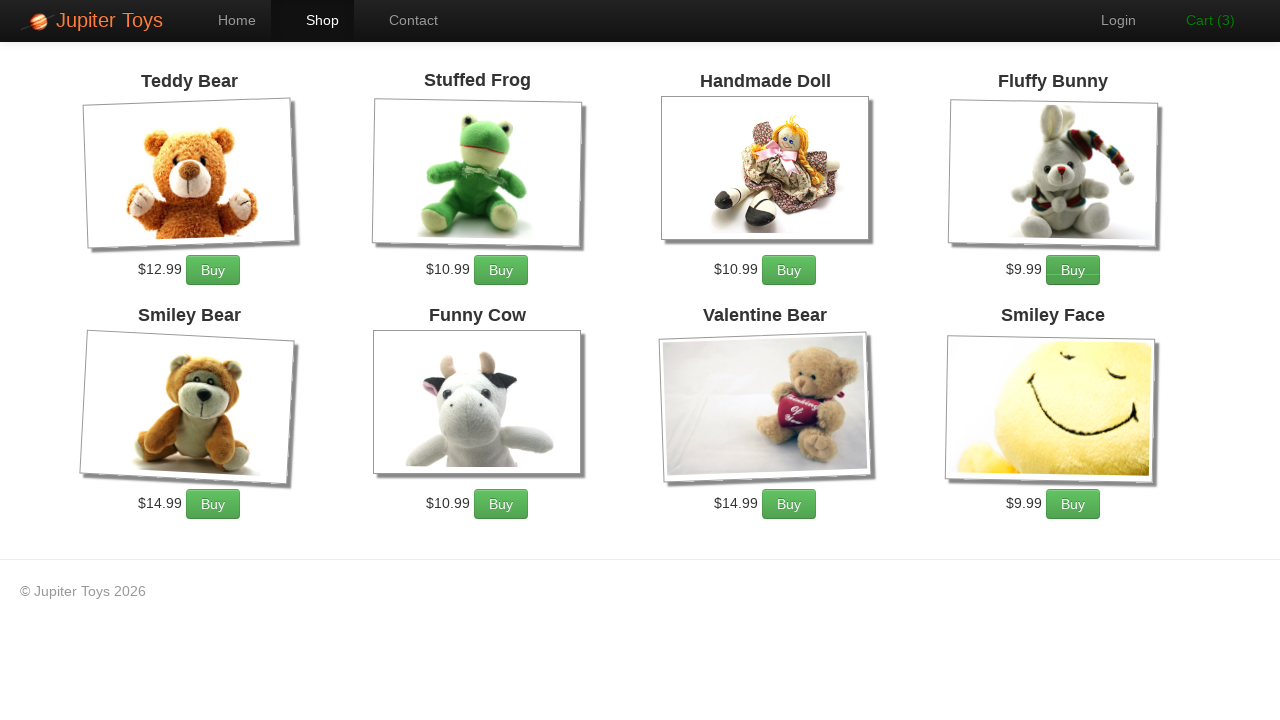

Clicked on Cart link to view cart contents at (1200, 20) on xpath=//a[@href='#/cart']
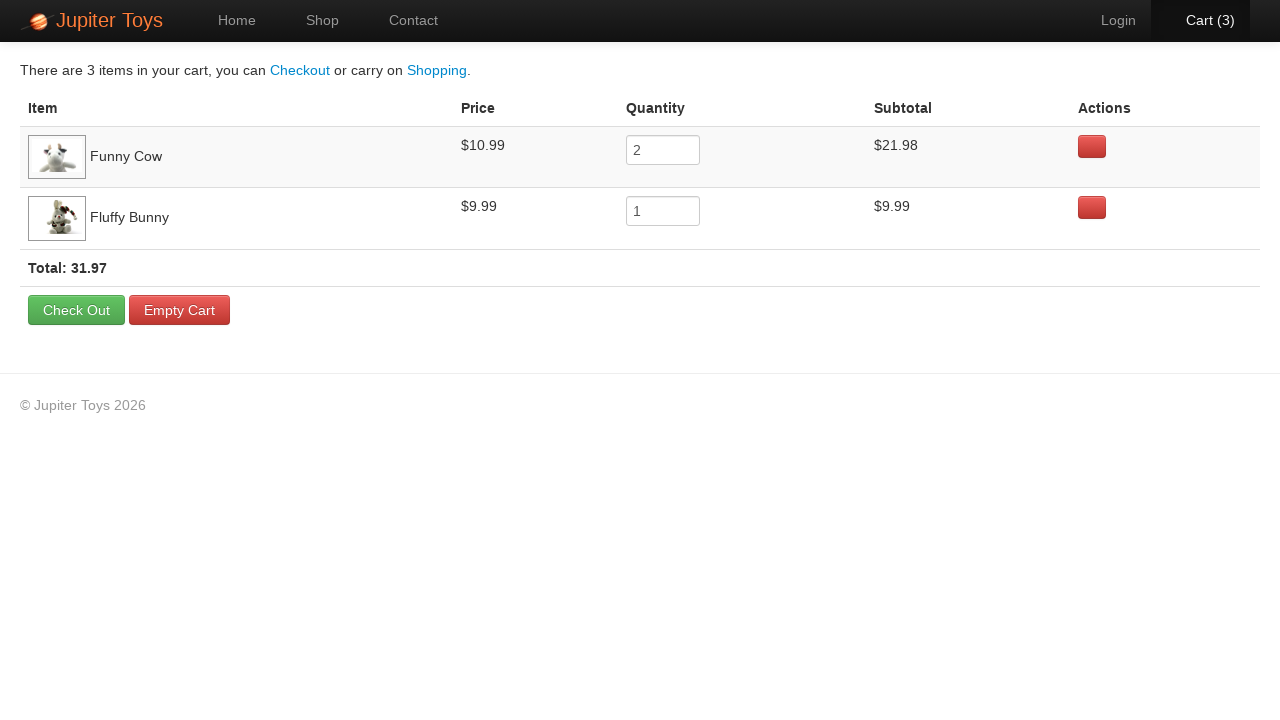

Cart page loaded with items displayed in table
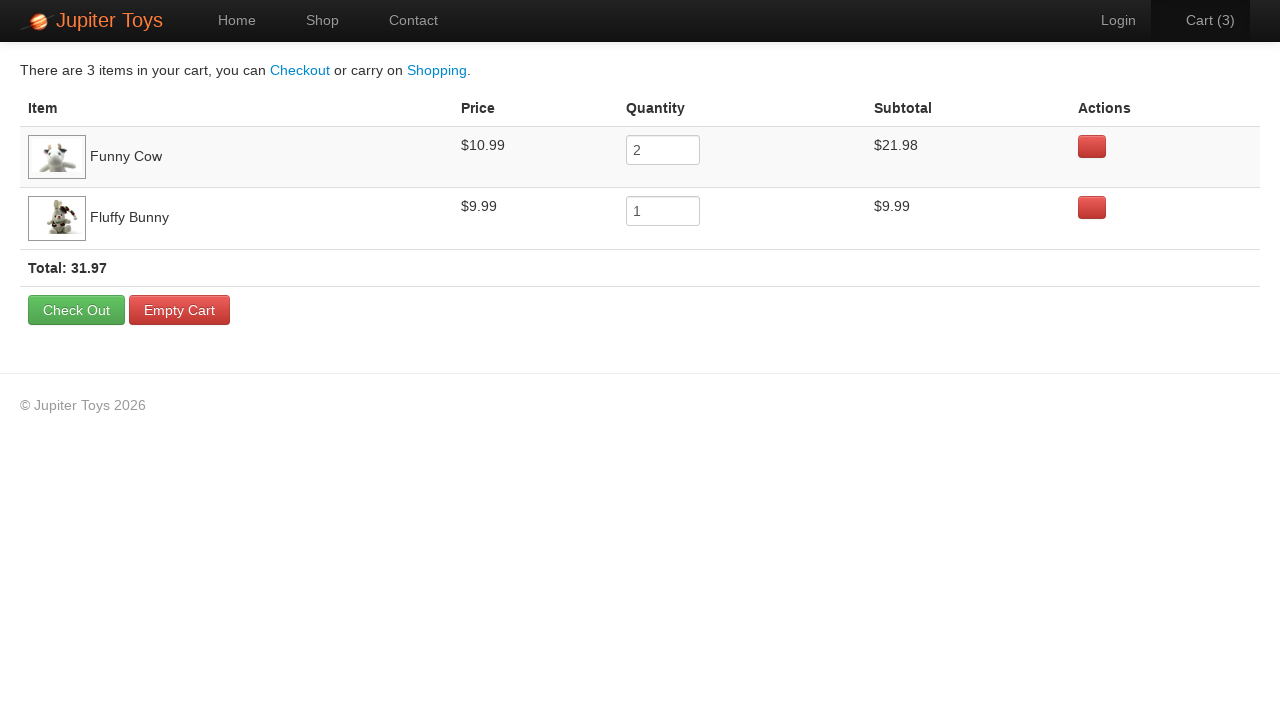

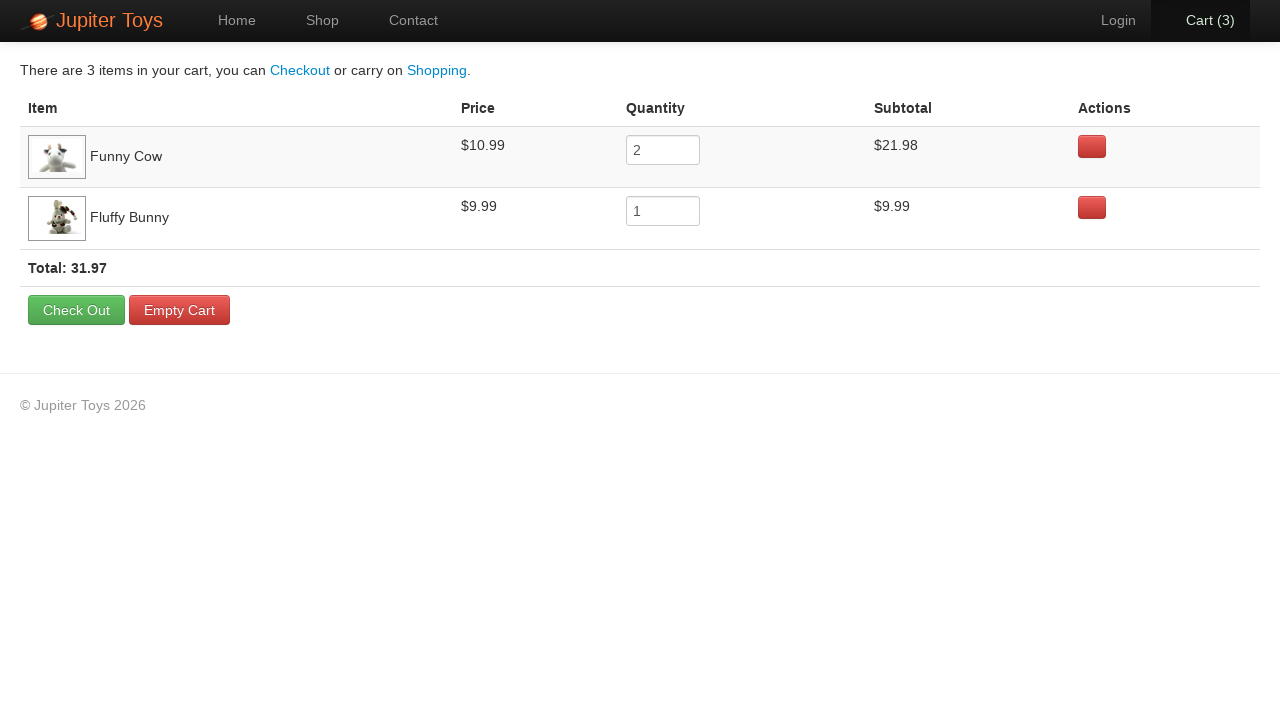